Tests drag and drop functionality on jQuery UI demo page by dragging an element and dropping it onto a target area

Starting URL: https://jqueryui.com/droppable/

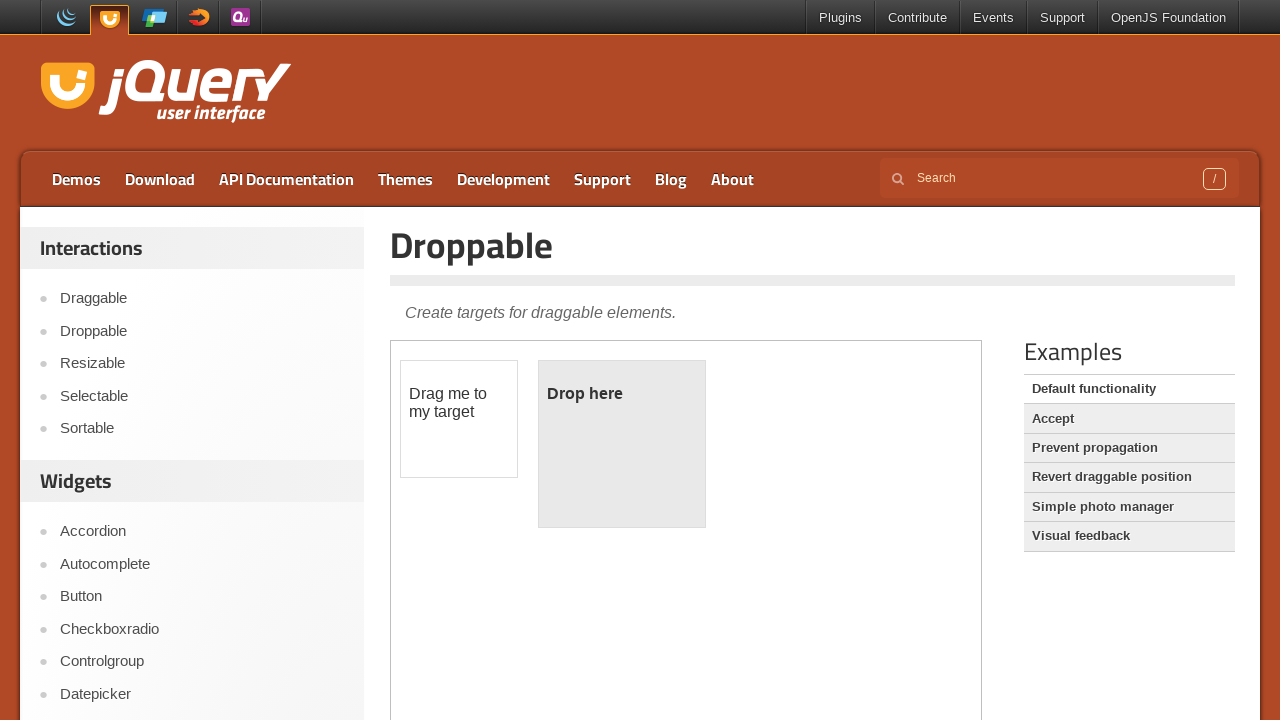

Located the demo iframe containing drag and drop elements
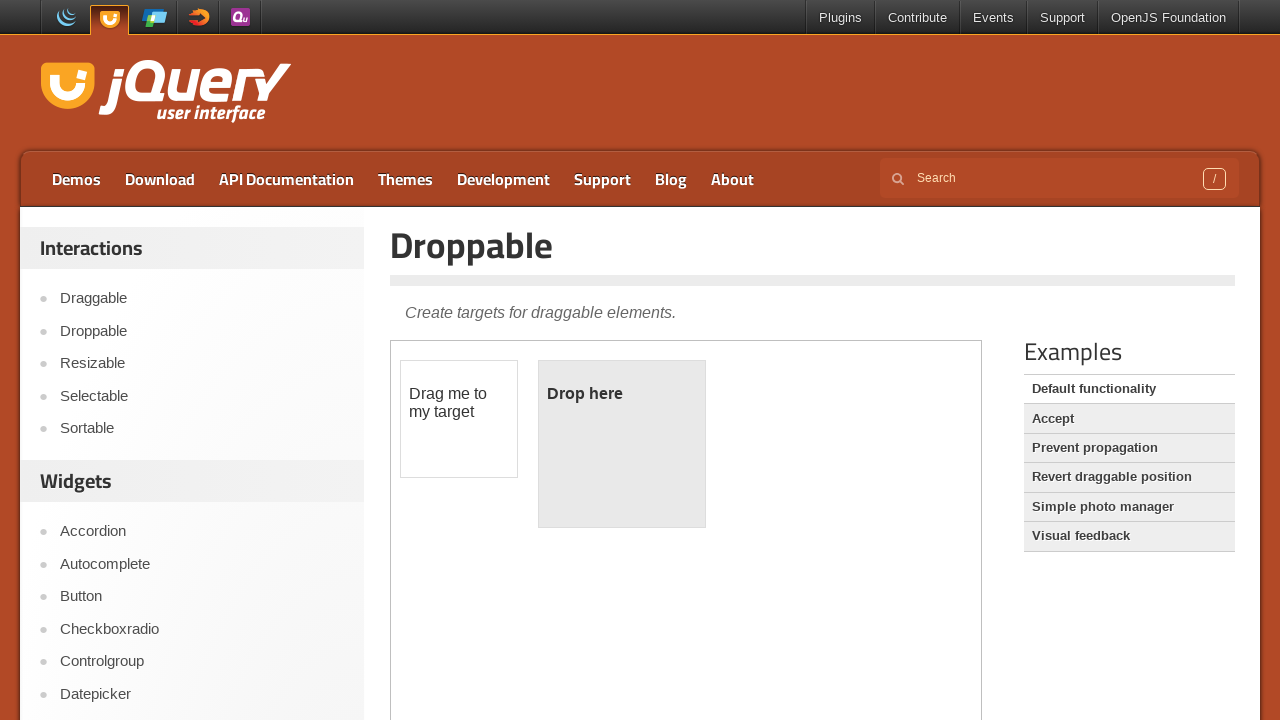

Located the draggable source element
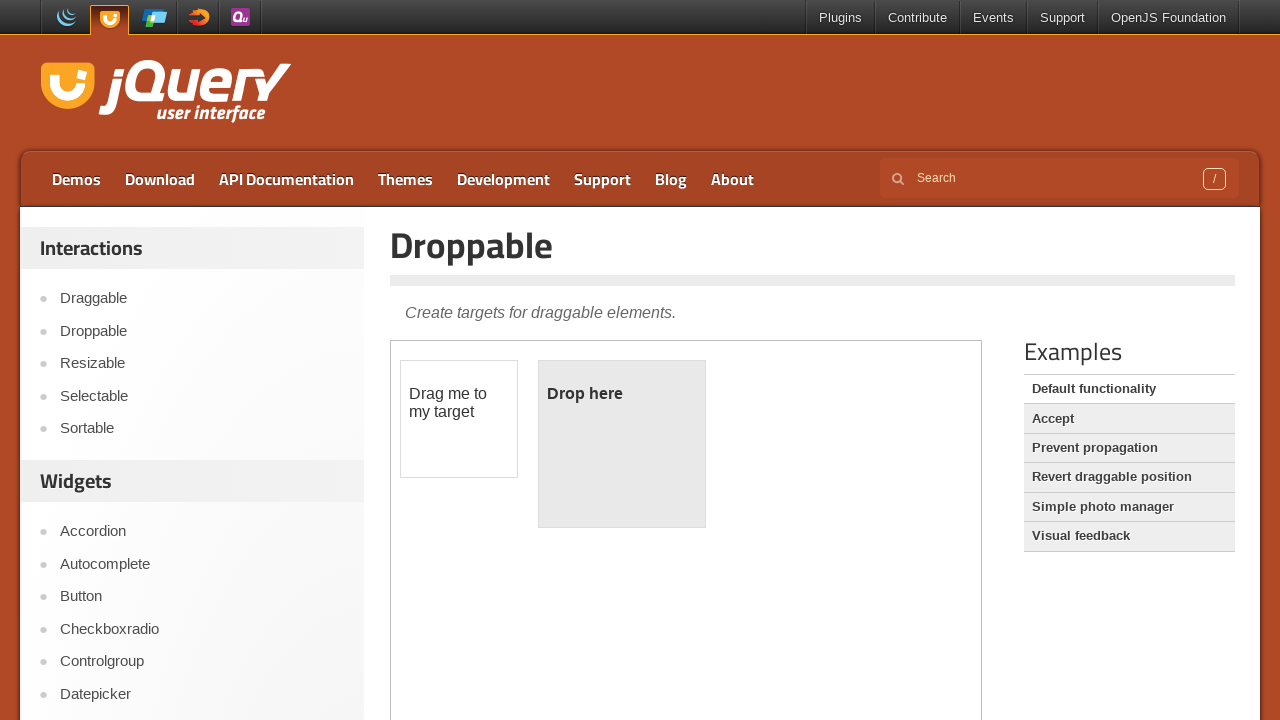

Located the droppable target element
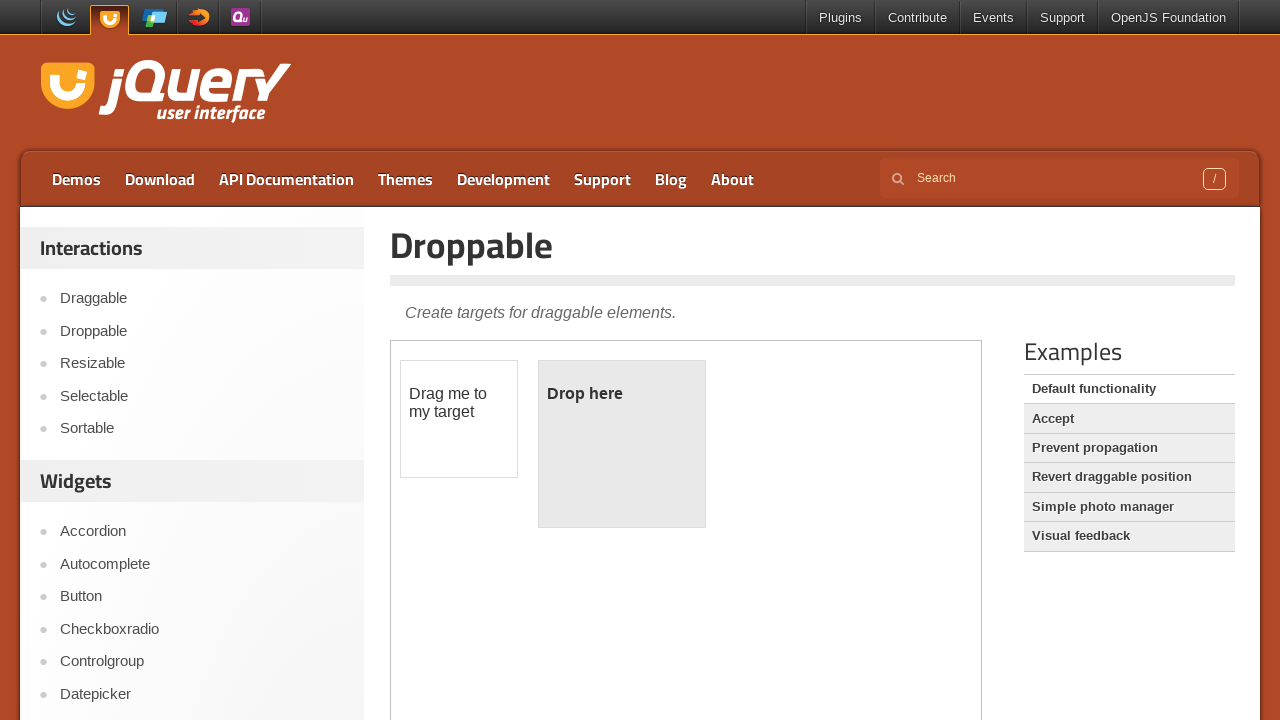

Dragged source element and dropped it onto target element at (622, 444)
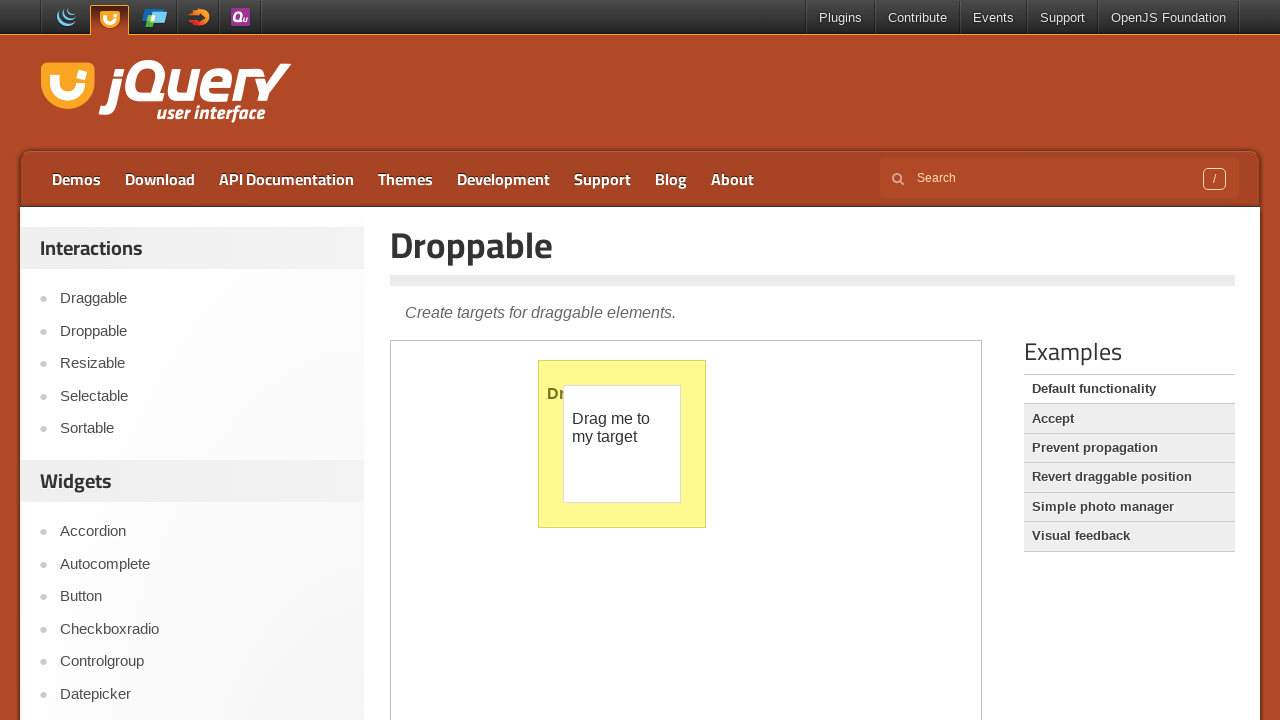

Retrieved text content from droppable target element
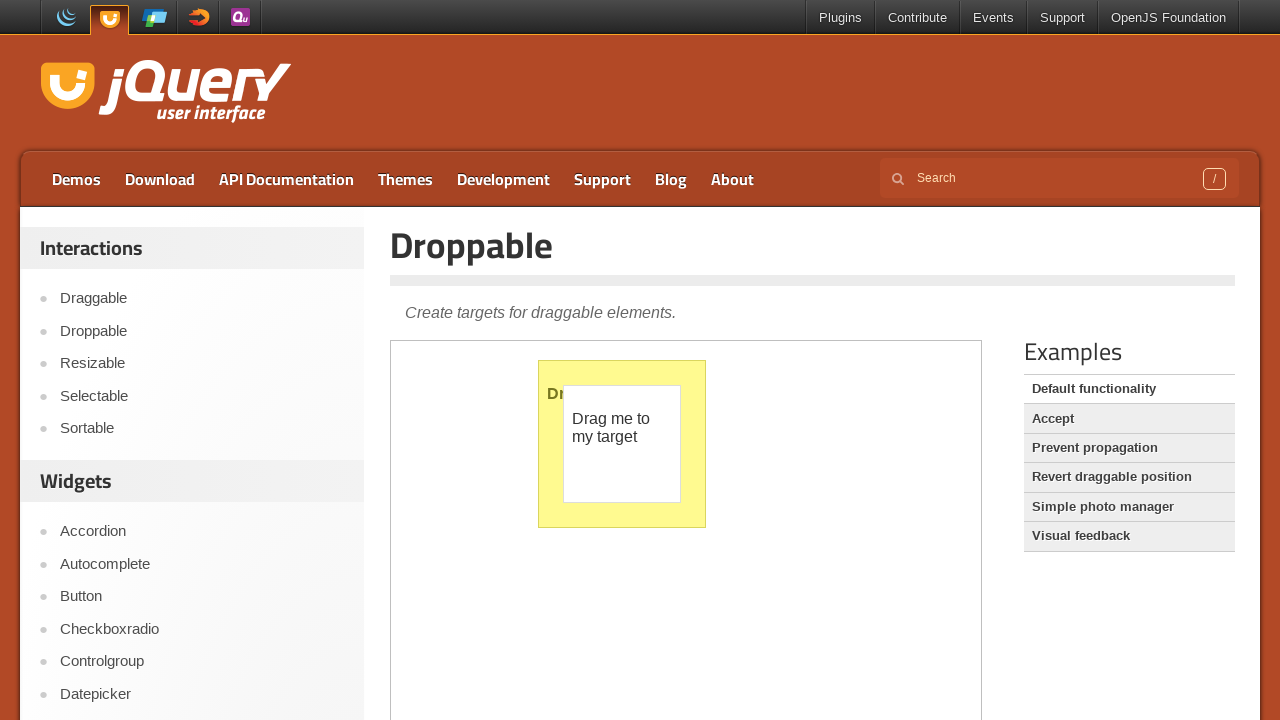

Verified that 'Dropped' text is present in target element, confirming successful drag and drop
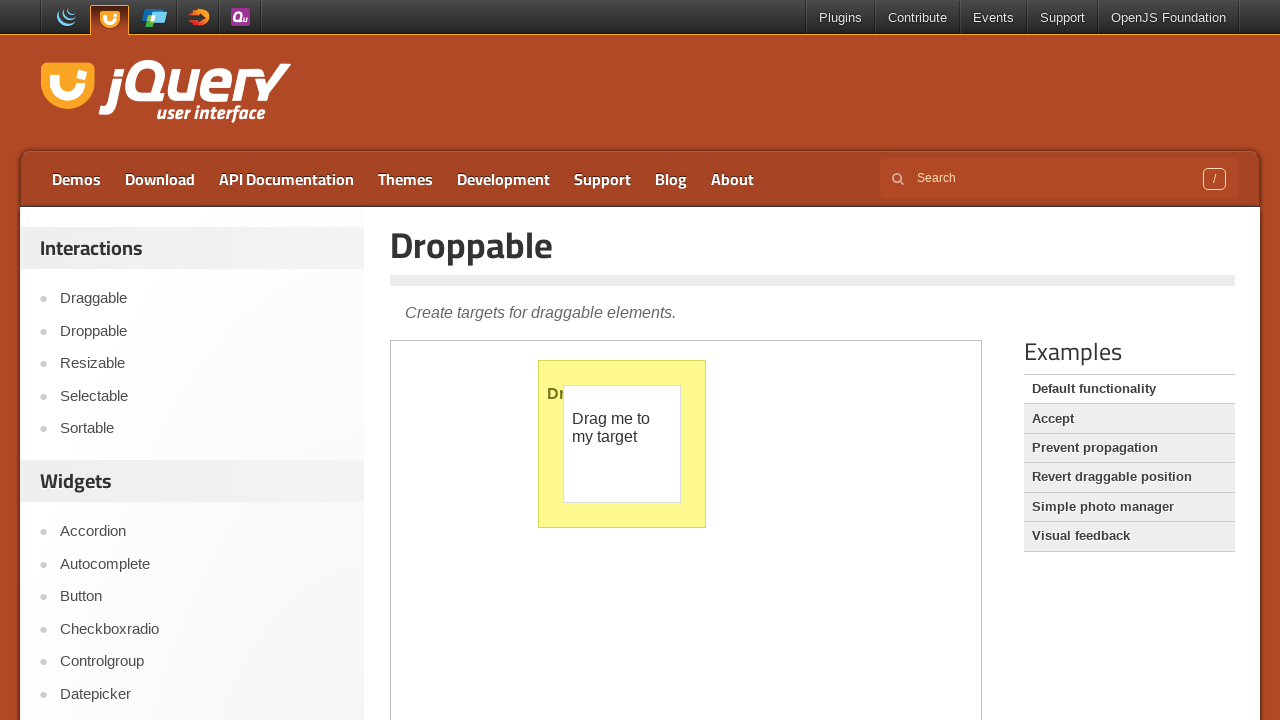

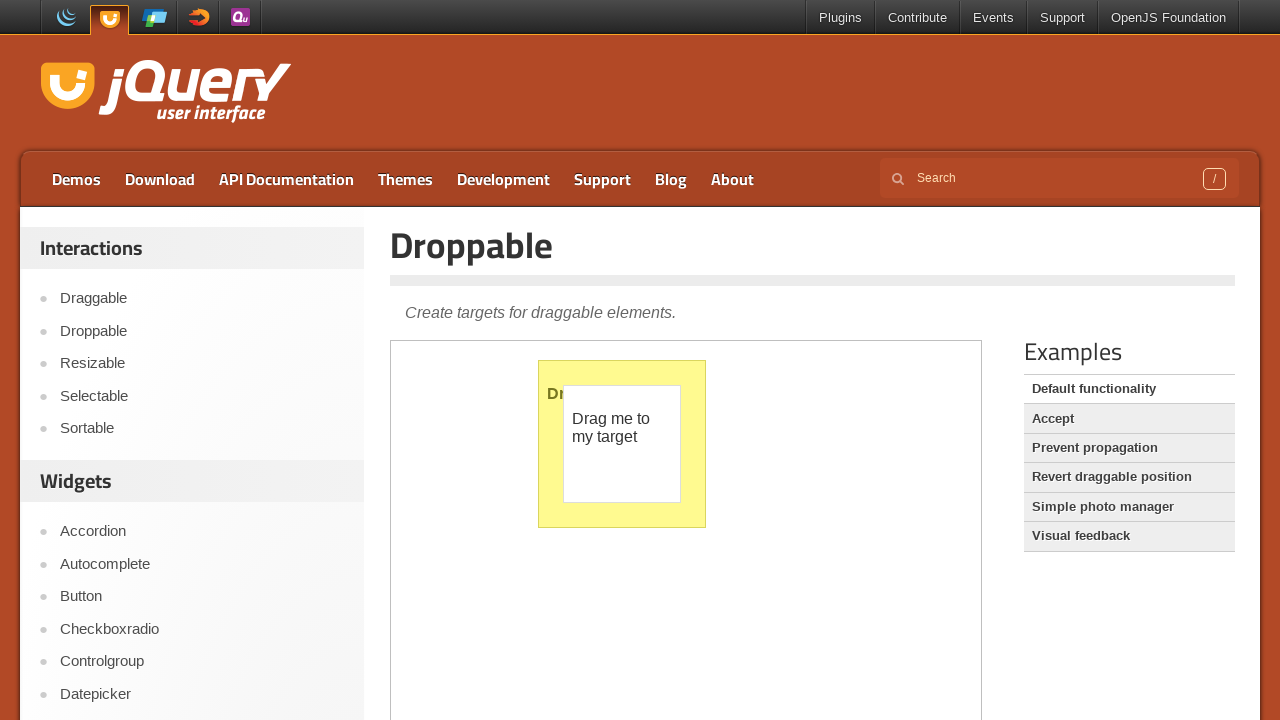